Tests responsive design across mobile, tablet, and desktop viewports by checking for horizontal scroll issues and element overflow/responsiveness problems

Starting URL: https://jib-wine.vercel.app/

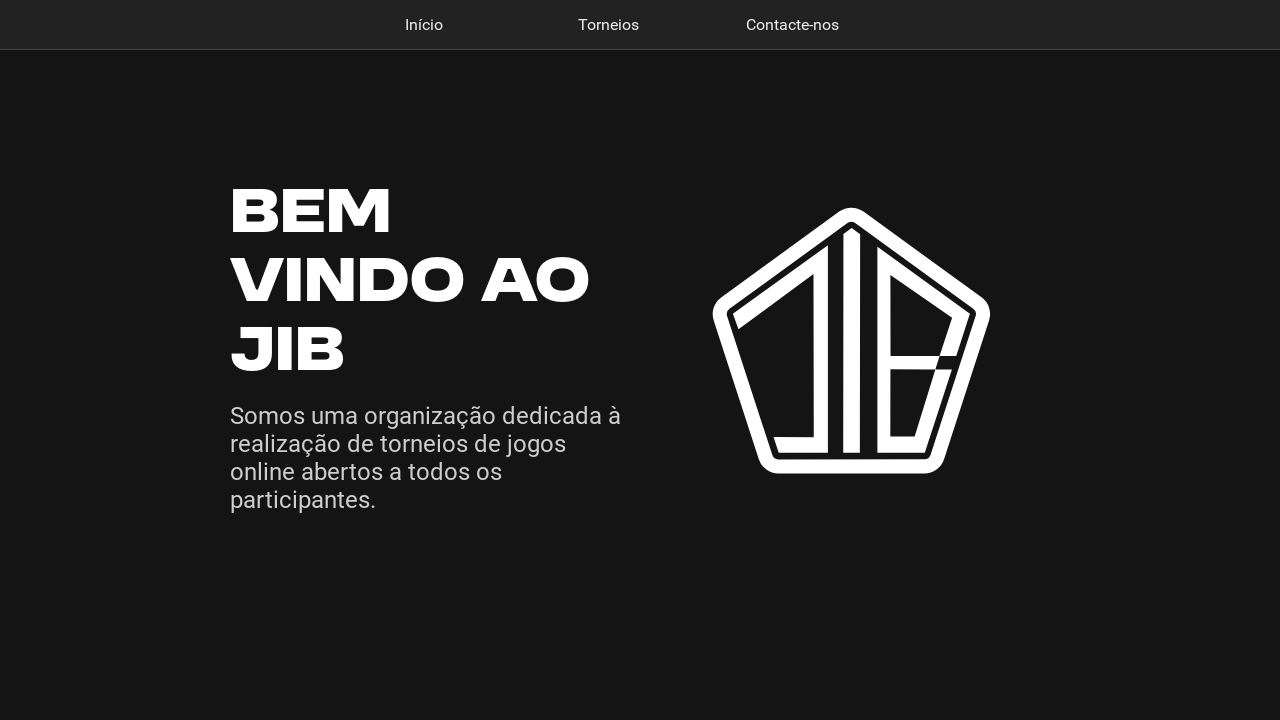

Set viewport to mobile (360x640)
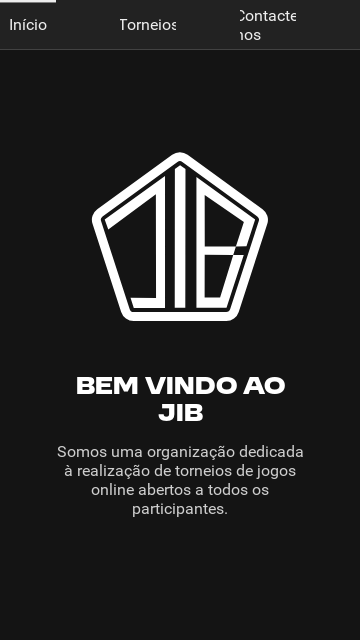

Navigated to jib-wine.vercel.app at mobile viewport
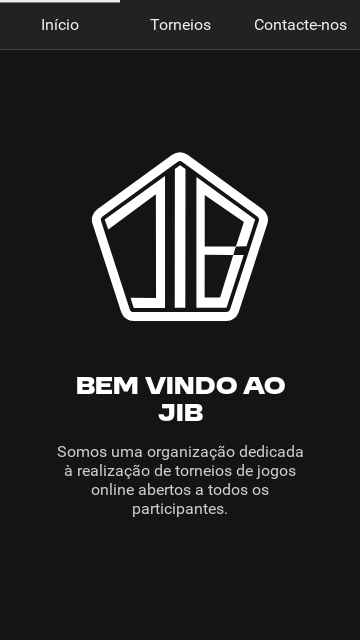

Page fully loaded at mobile viewport (networkidle)
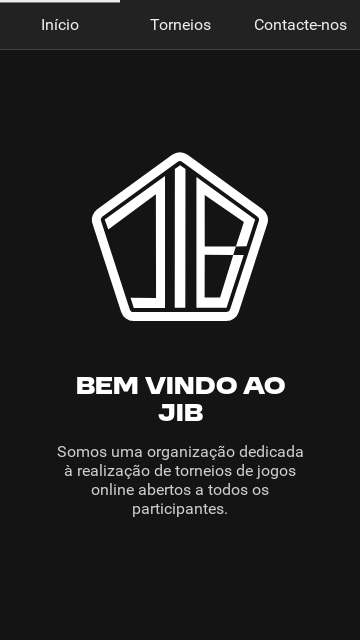

Checked for horizontal scroll at mobile - Result: False
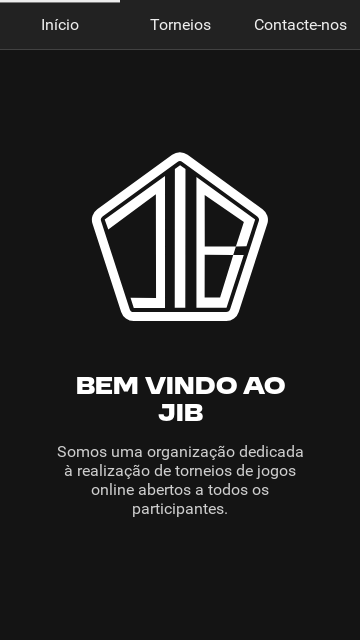

Evaluated element overflow and responsiveness issues at mobile viewport
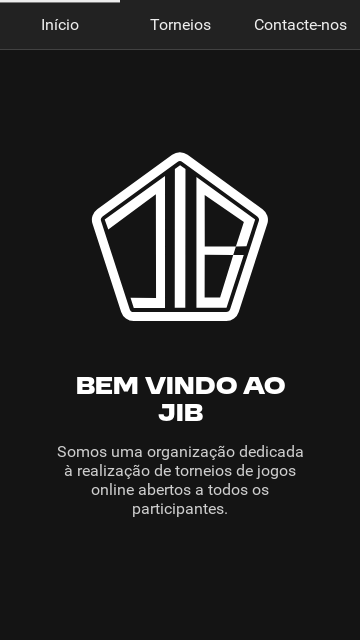

Set viewport to tablet (810x1080)
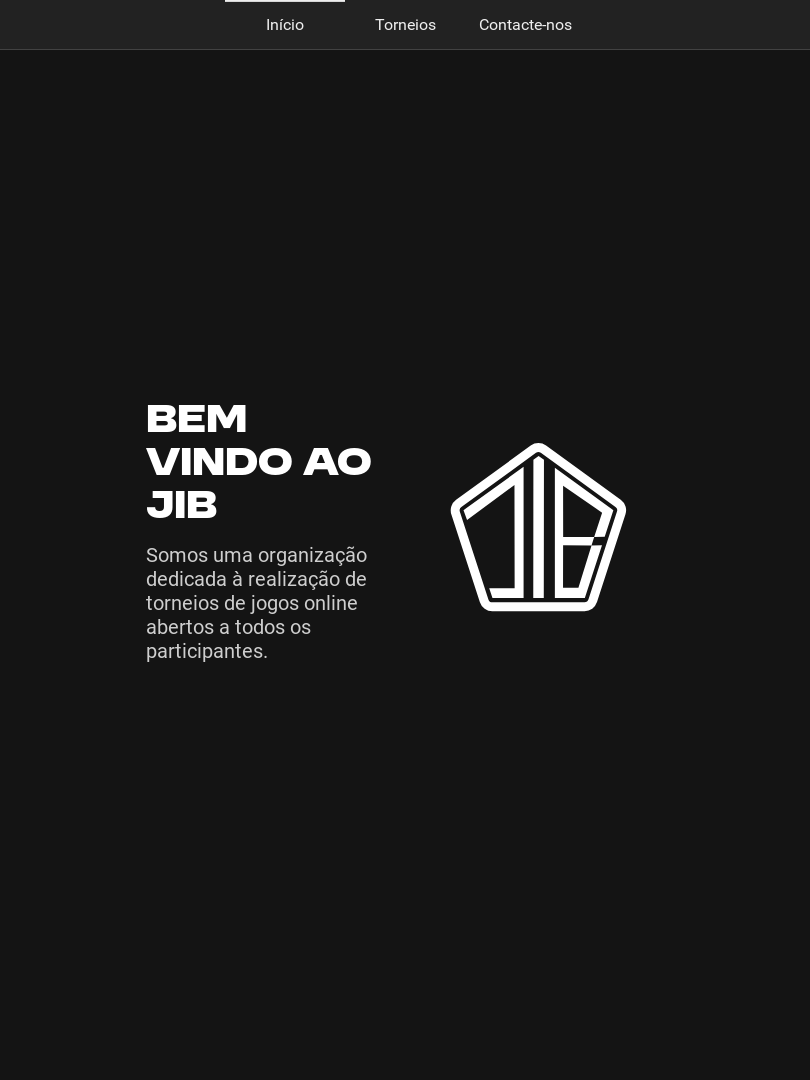

Navigated to jib-wine.vercel.app at tablet viewport
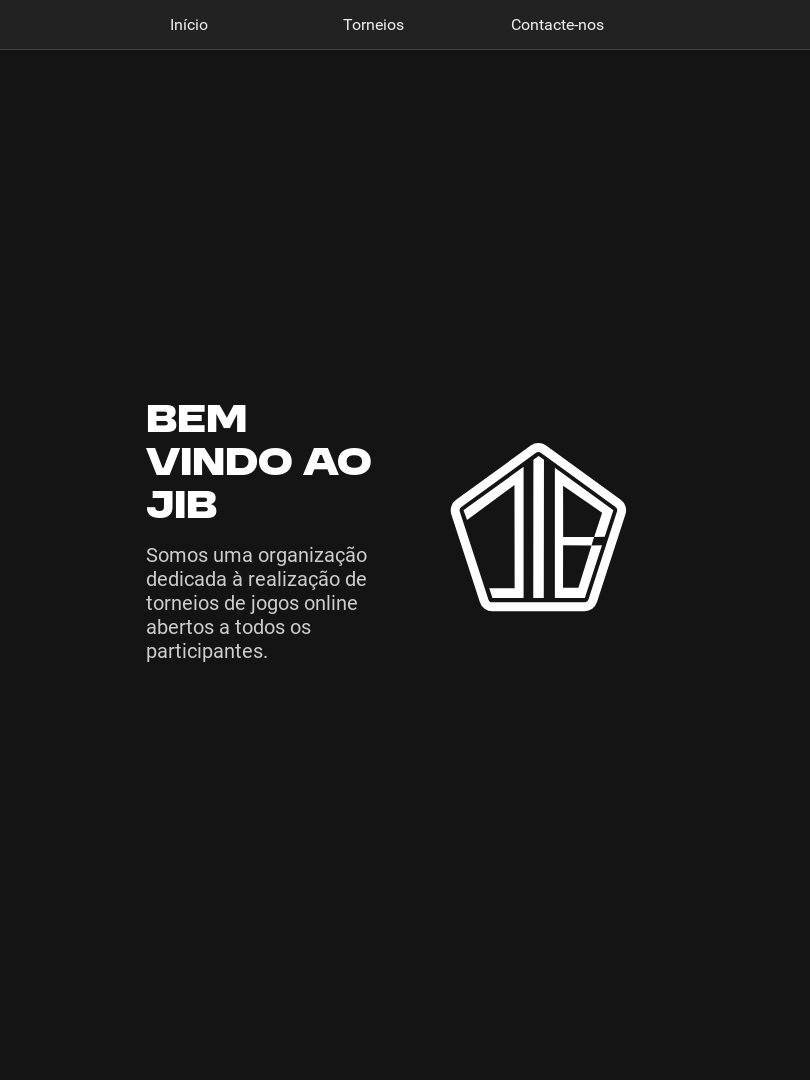

Page fully loaded at tablet viewport (networkidle)
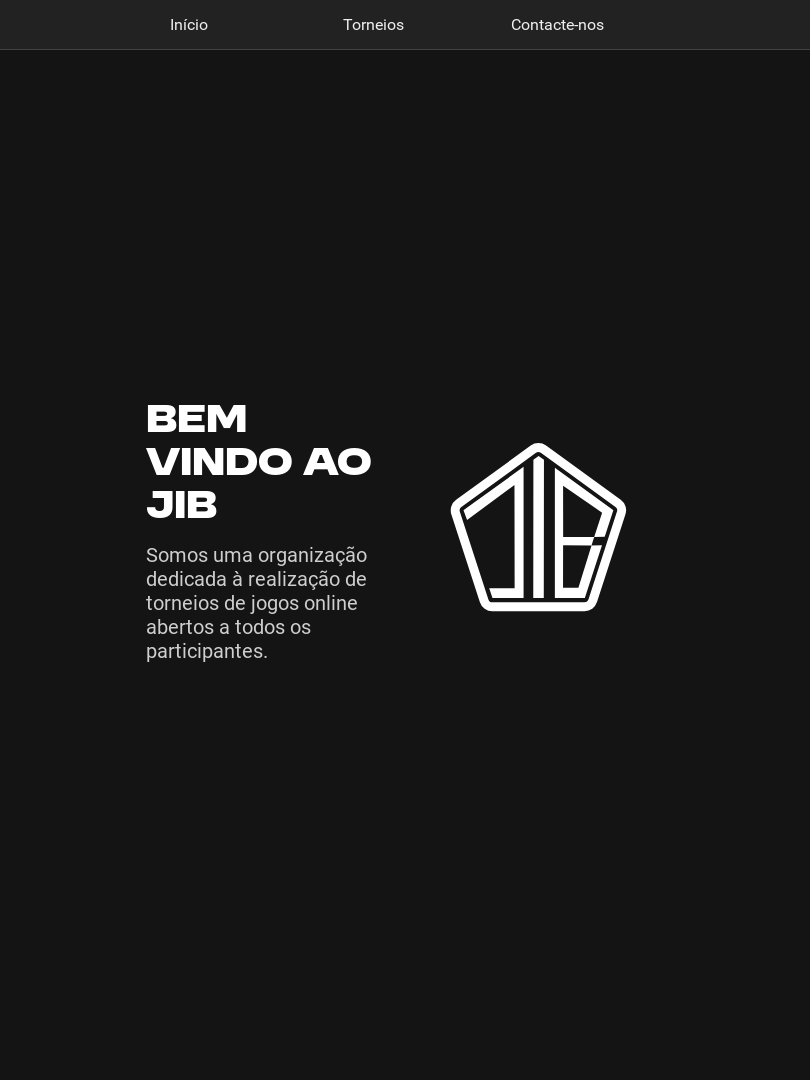

Checked for horizontal scroll at tablet - Result: False
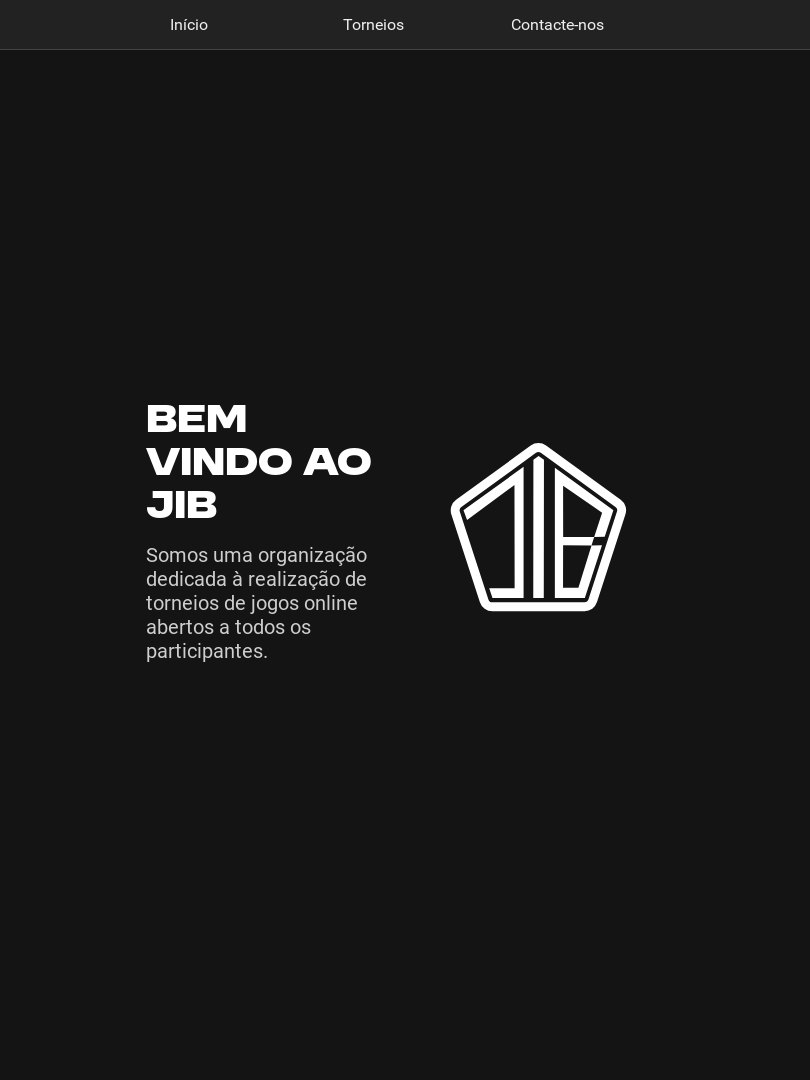

Evaluated element overflow and responsiveness issues at tablet viewport
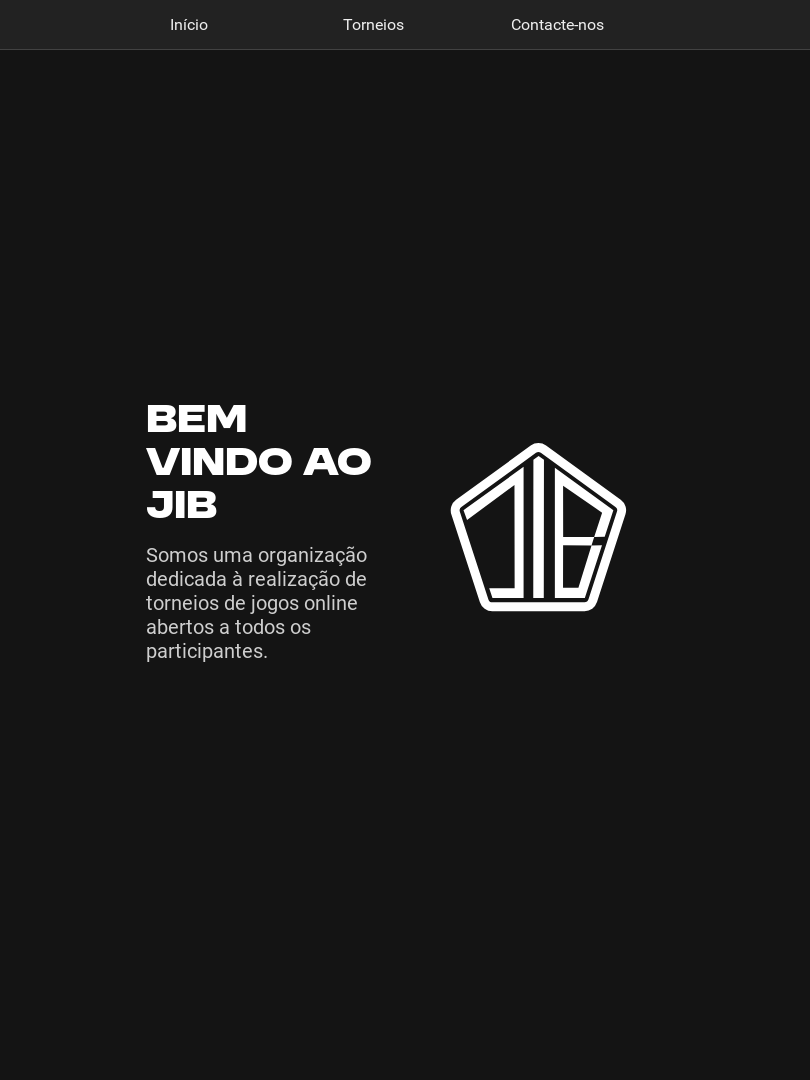

Set viewport to desktop (1920x1080)
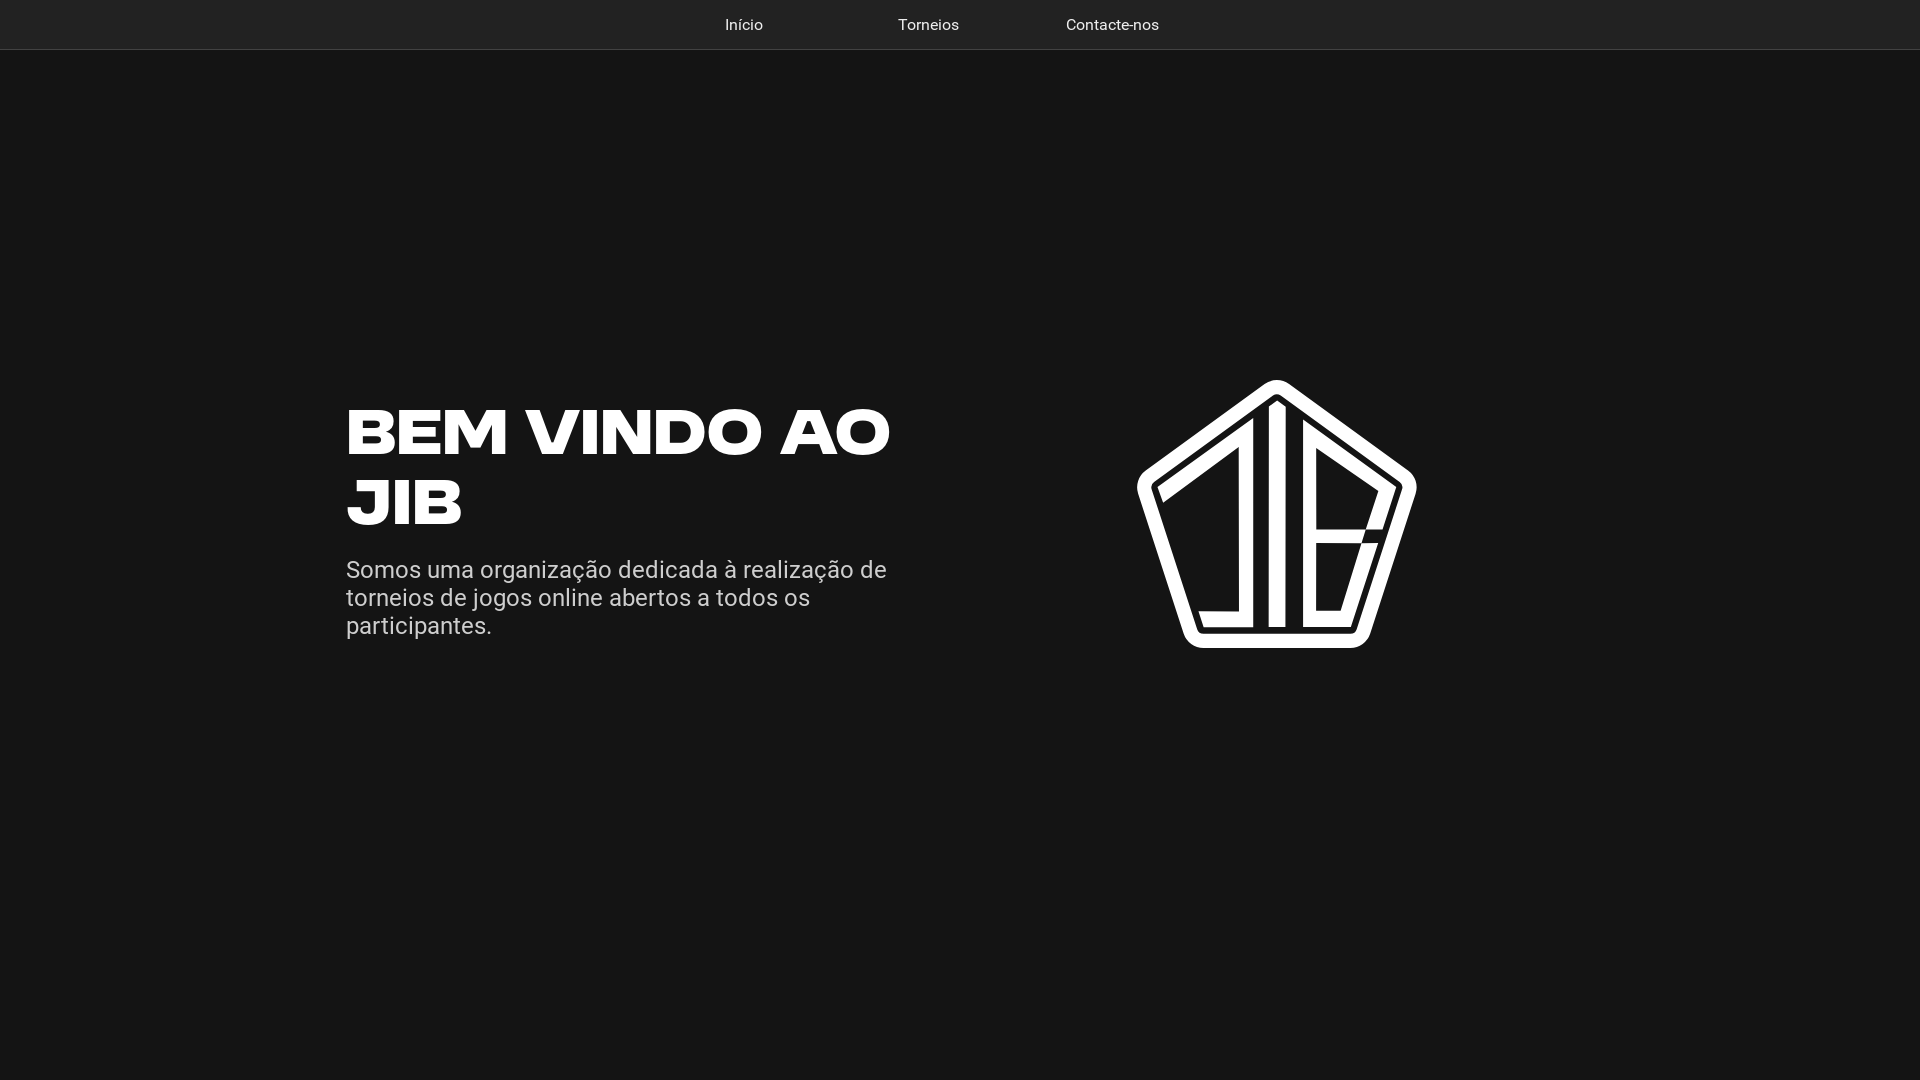

Navigated to jib-wine.vercel.app at desktop viewport
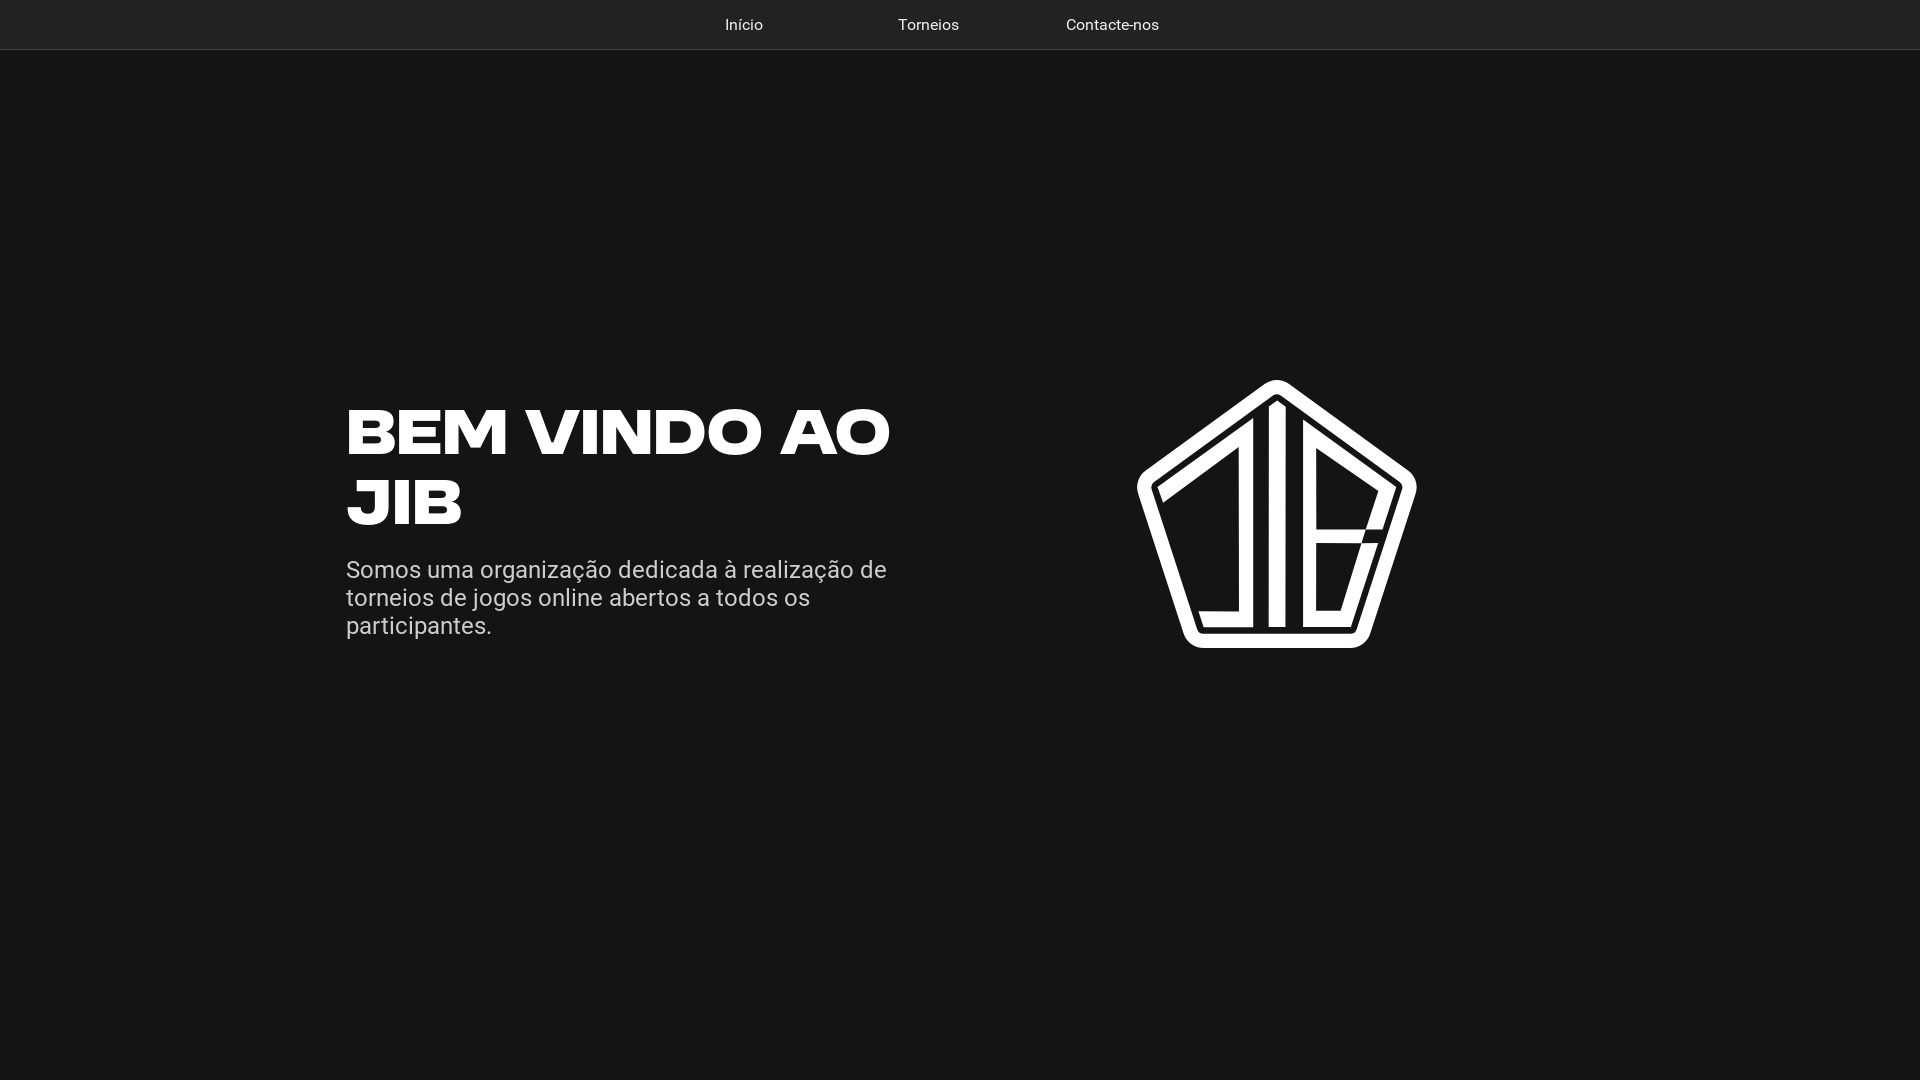

Page fully loaded at desktop viewport (networkidle)
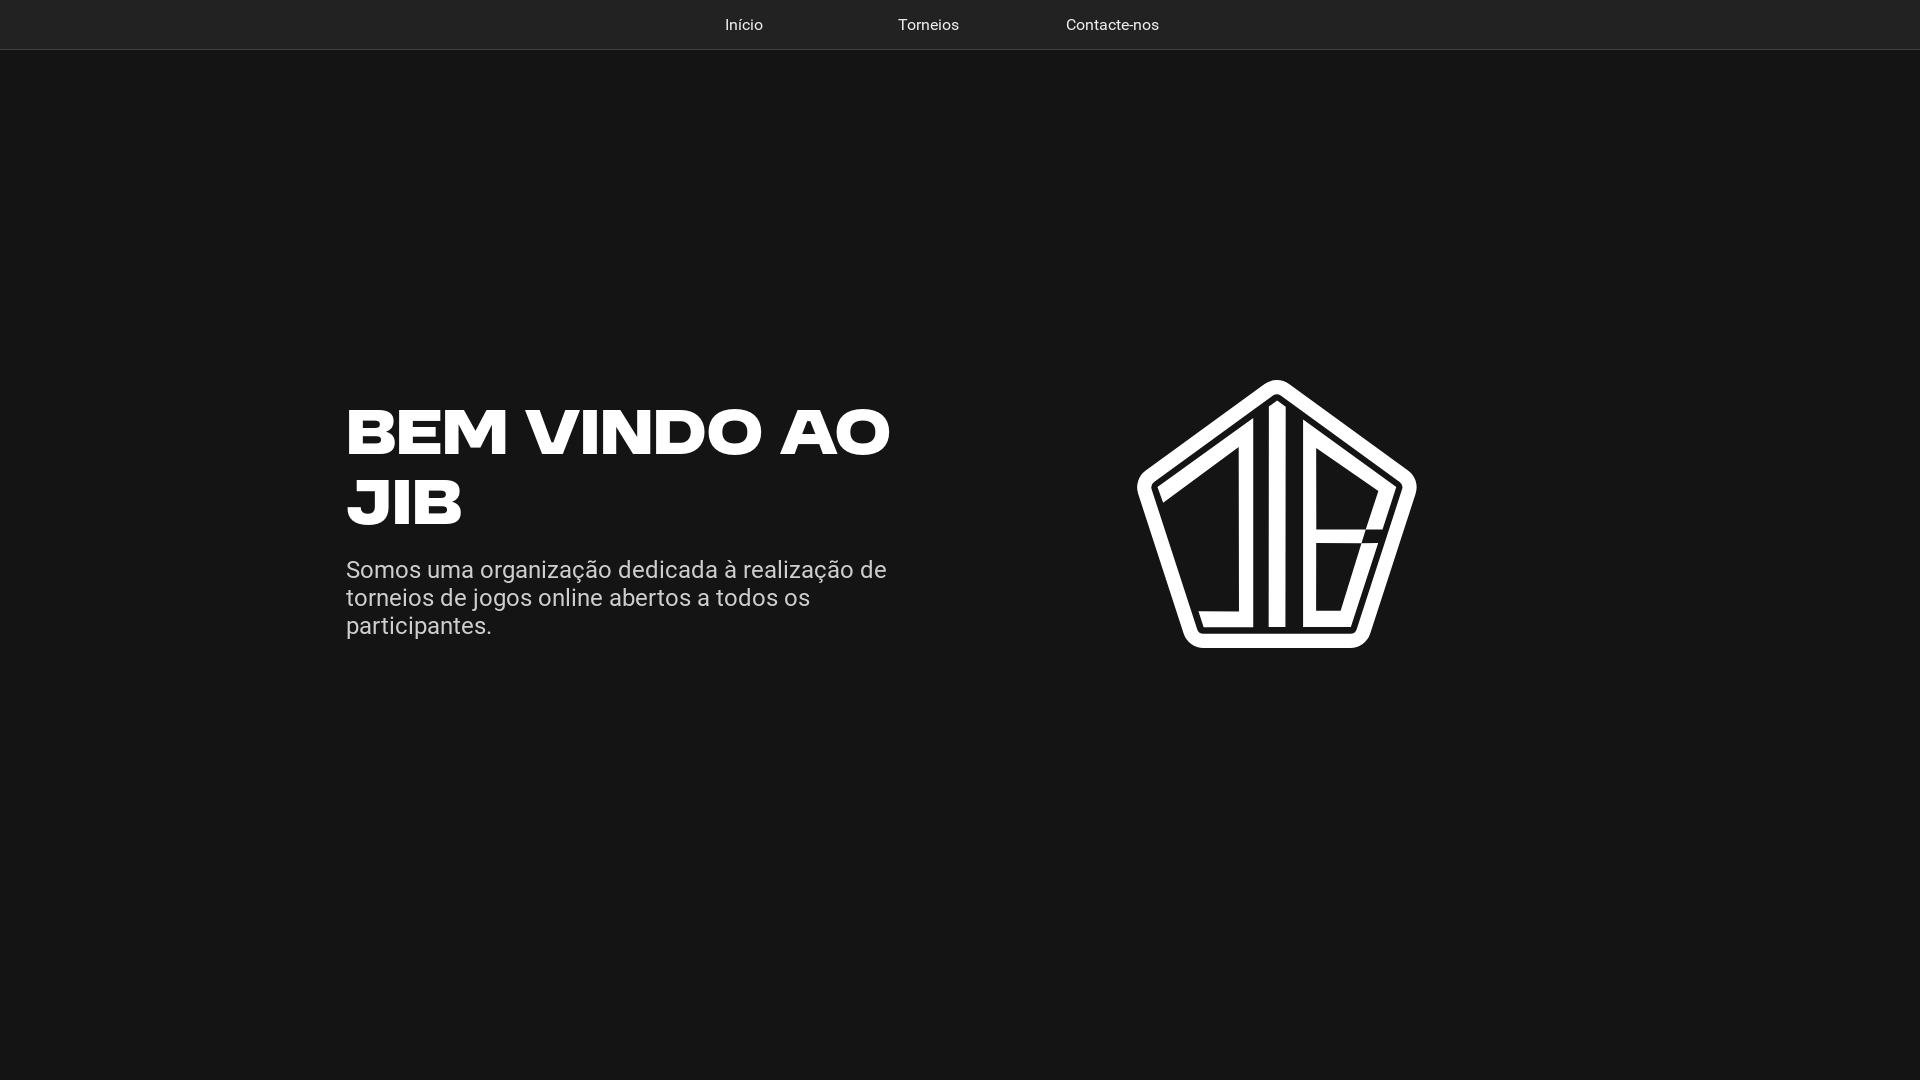

Checked for horizontal scroll at desktop - Result: False
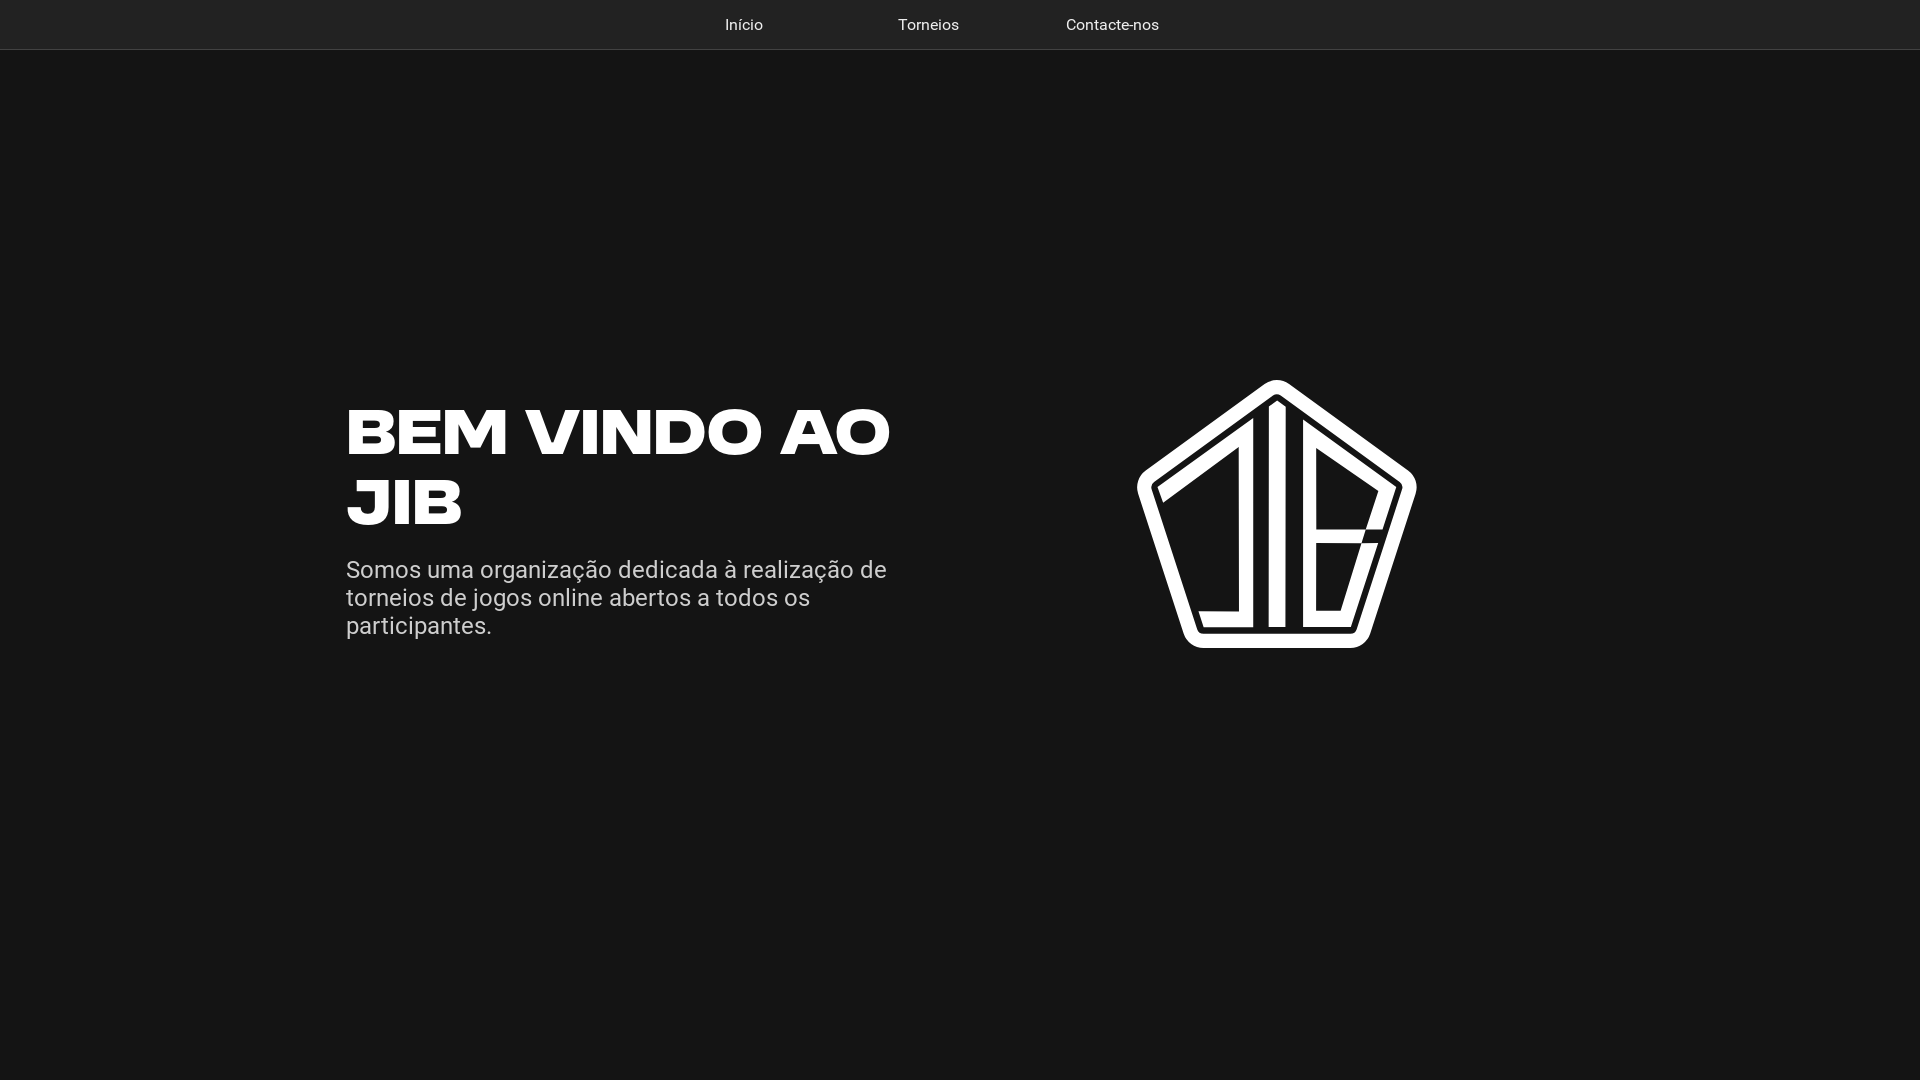

Evaluated element overflow and responsiveness issues at desktop viewport
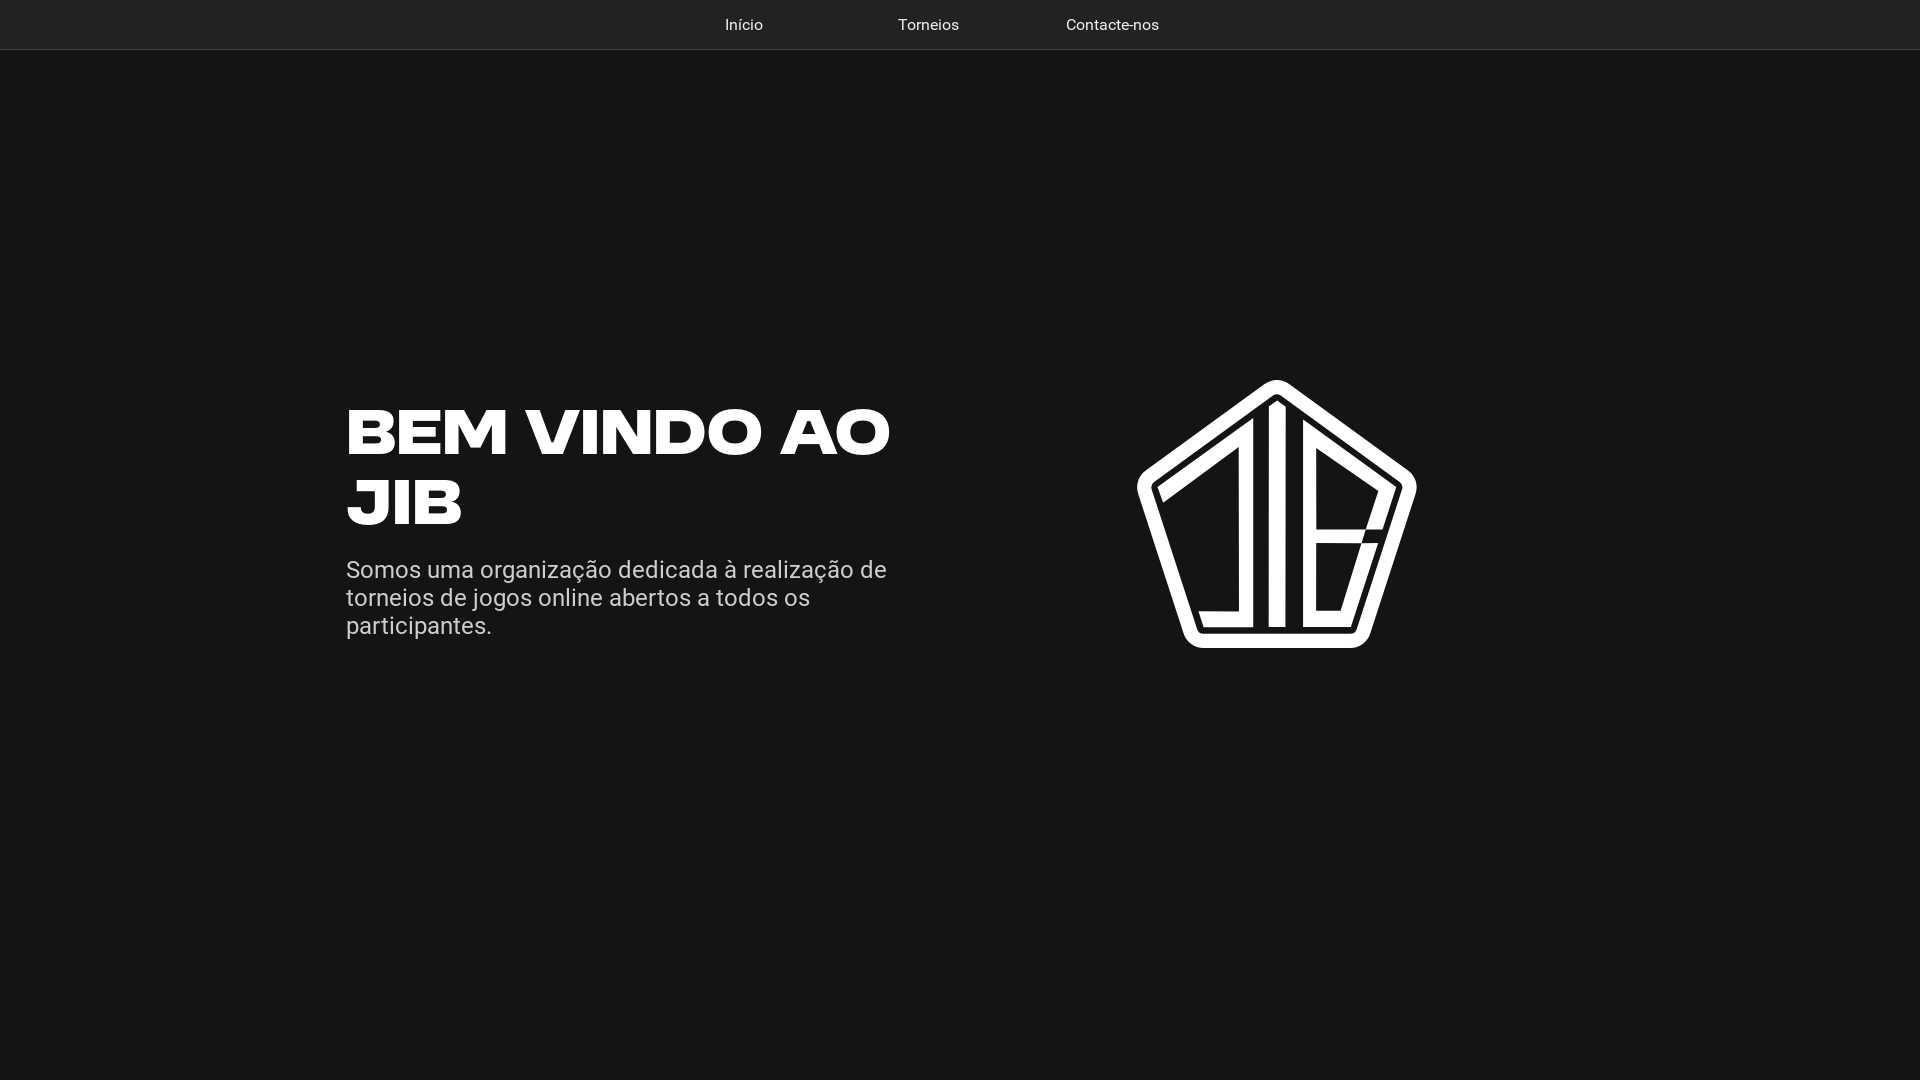

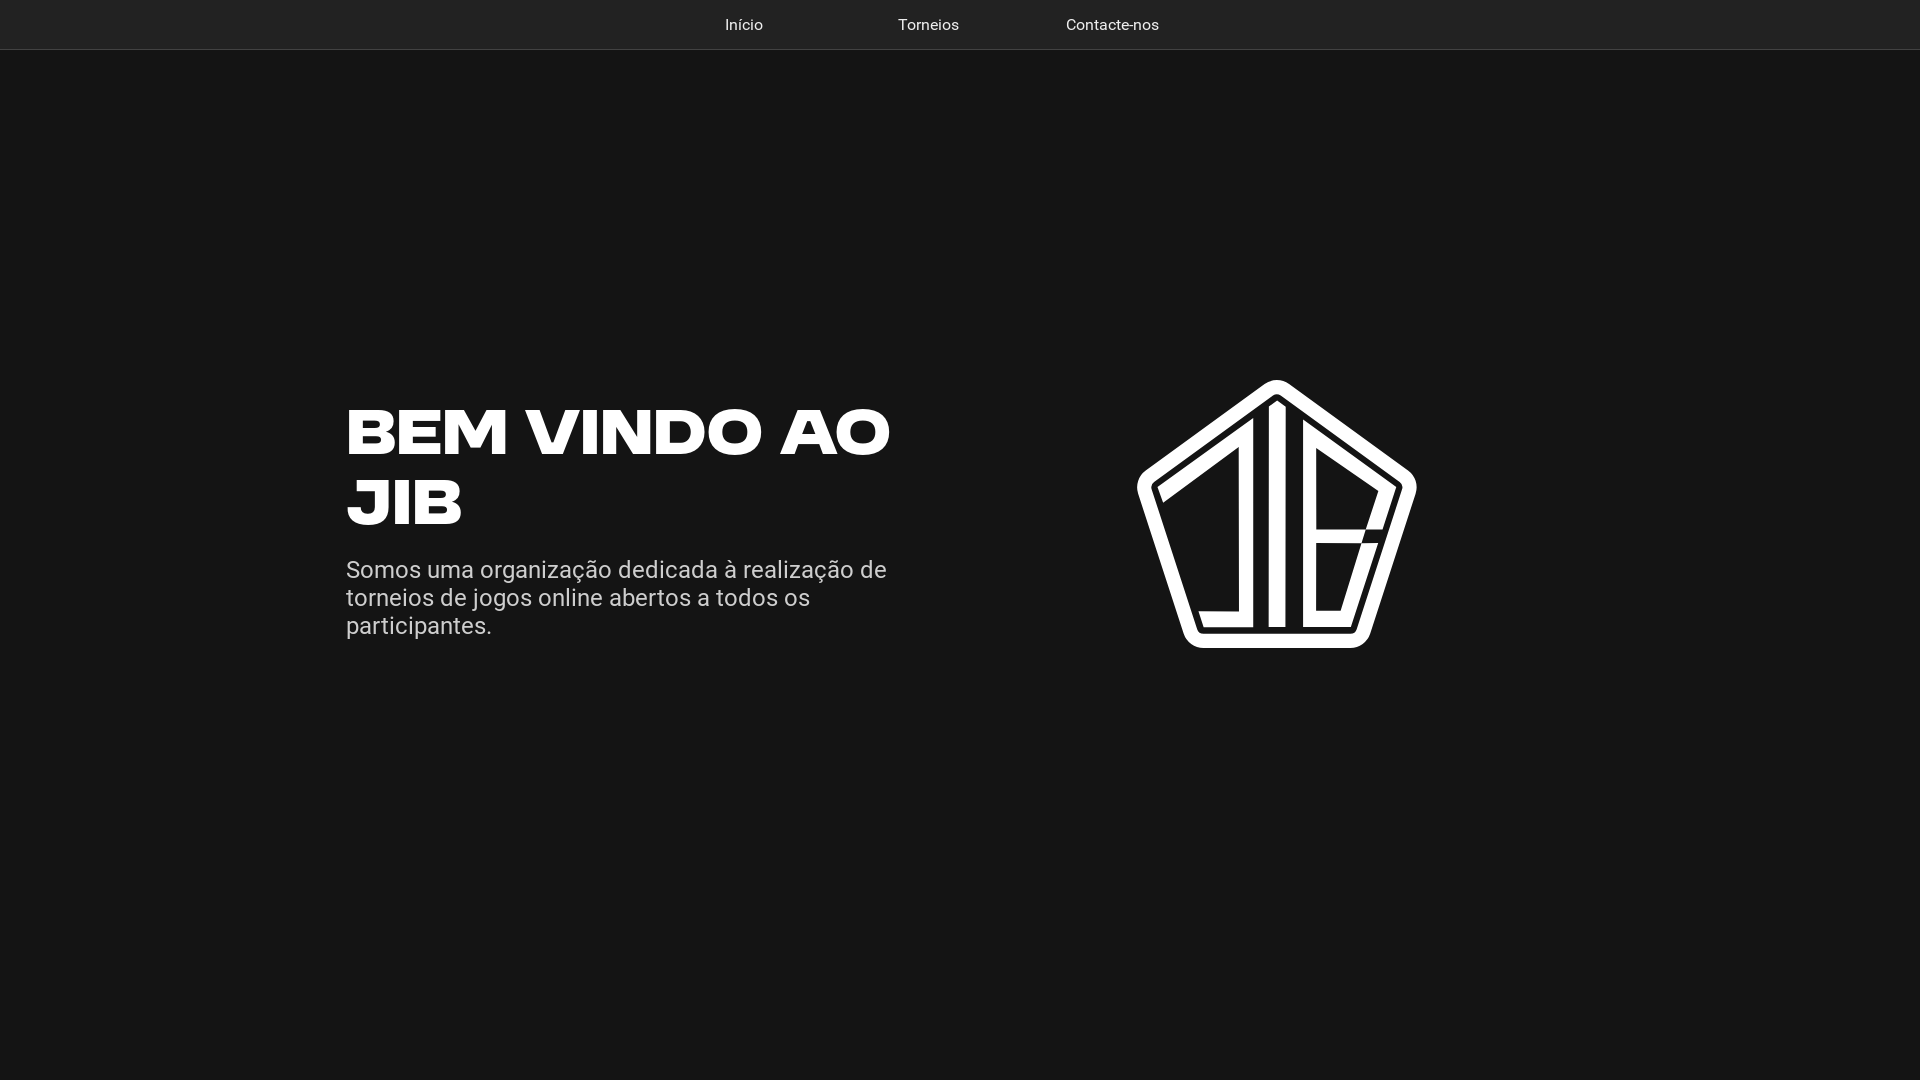